Tests editing a todo item by double-clicking, changing the text, and pressing Enter.

Starting URL: https://demo.playwright.dev/todomvc

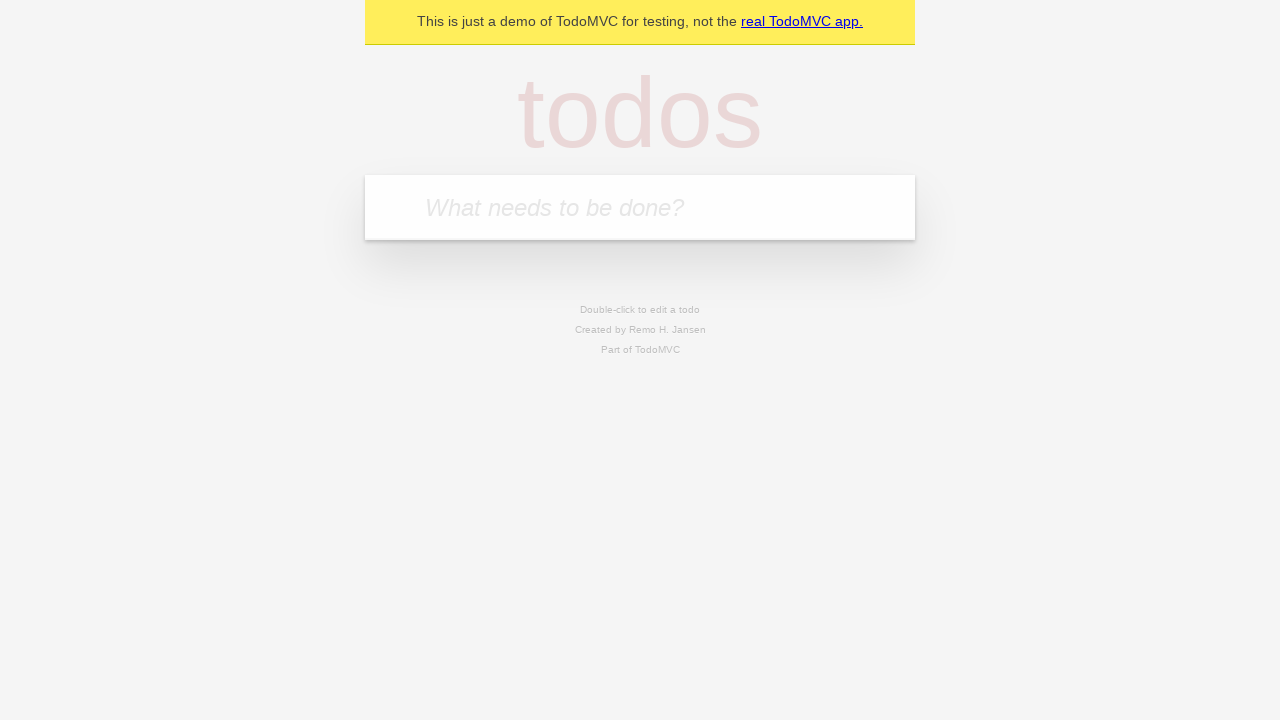

Filled todo input with 'buy some cheese' on internal:attr=[placeholder="What needs to be done?"i]
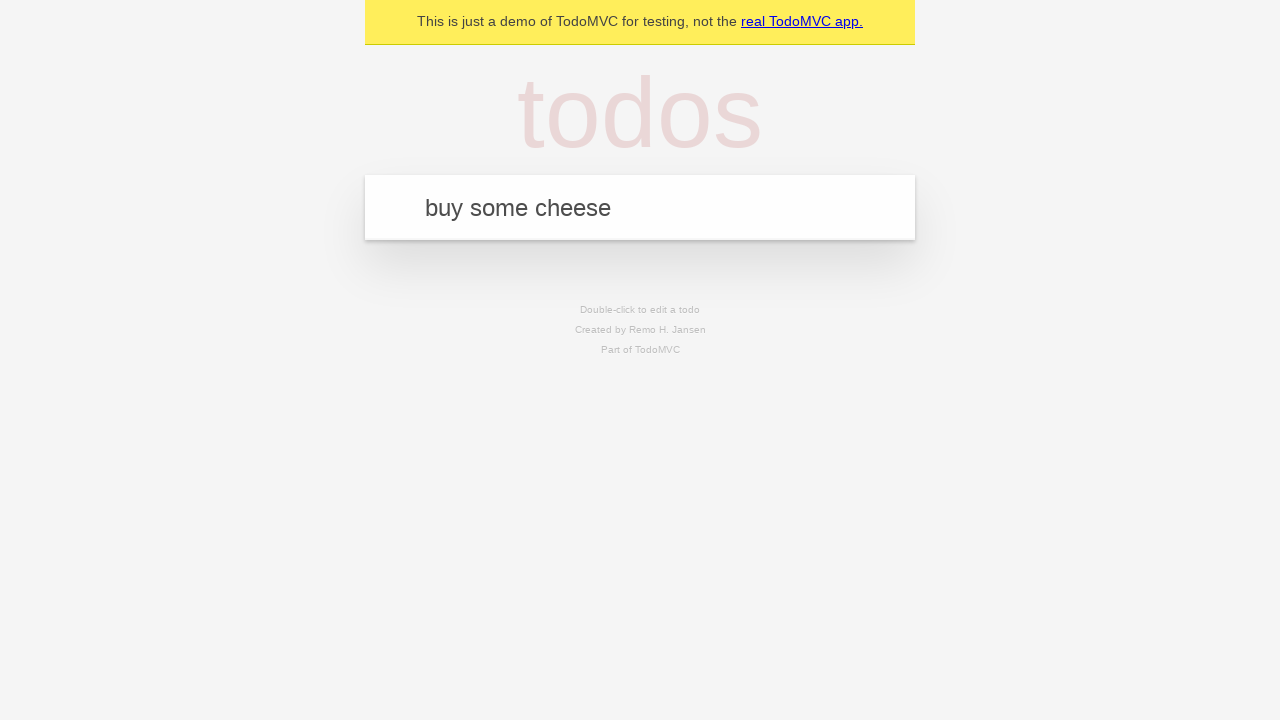

Pressed Enter to create first todo on internal:attr=[placeholder="What needs to be done?"i]
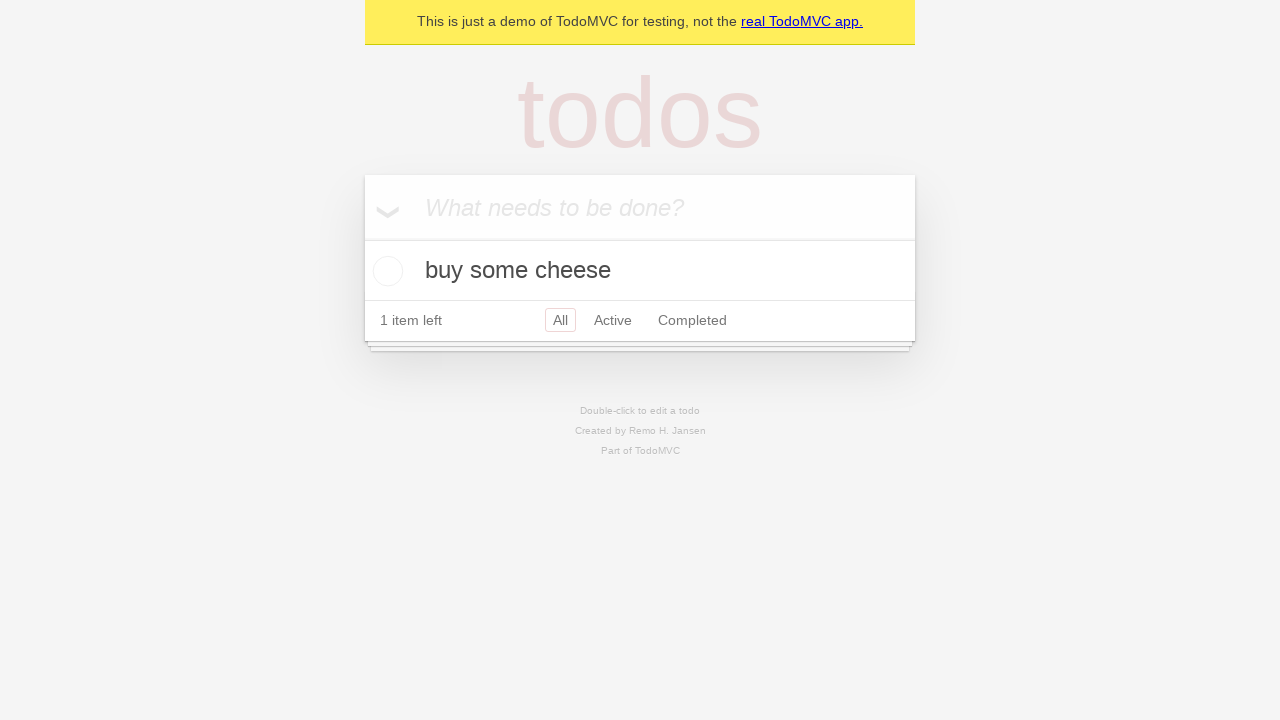

Filled todo input with 'feed the cat' on internal:attr=[placeholder="What needs to be done?"i]
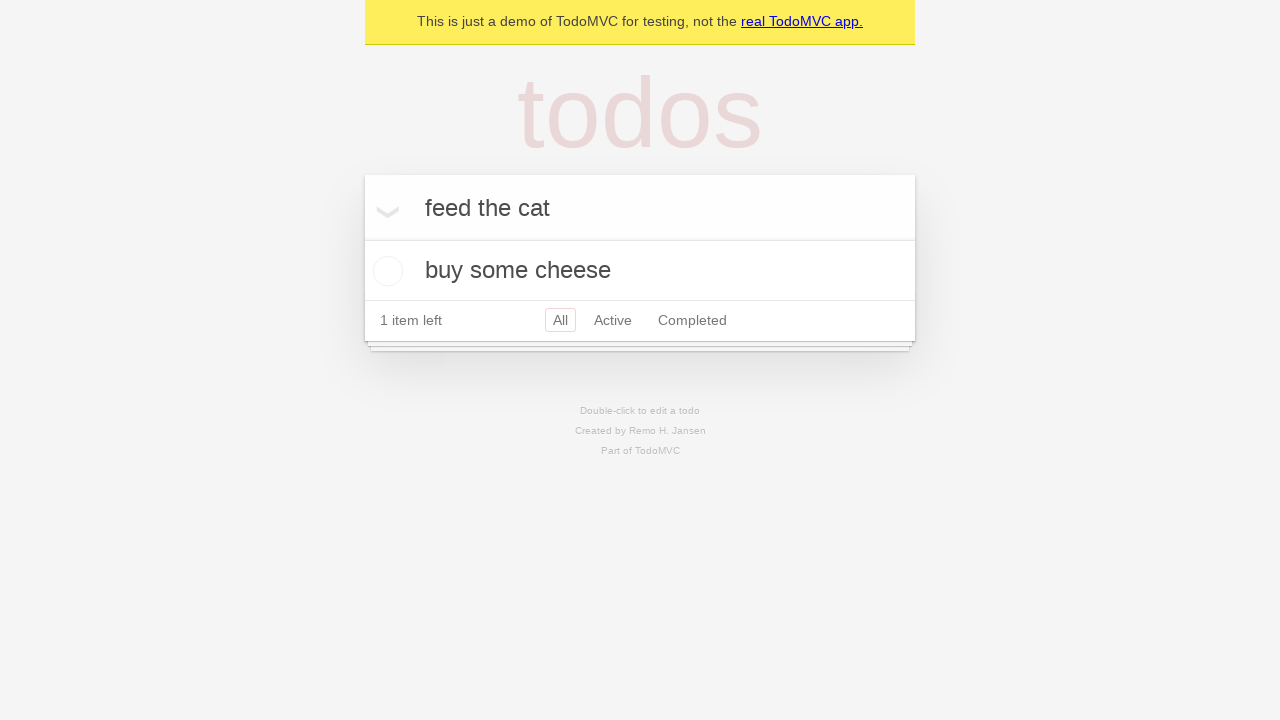

Pressed Enter to create second todo on internal:attr=[placeholder="What needs to be done?"i]
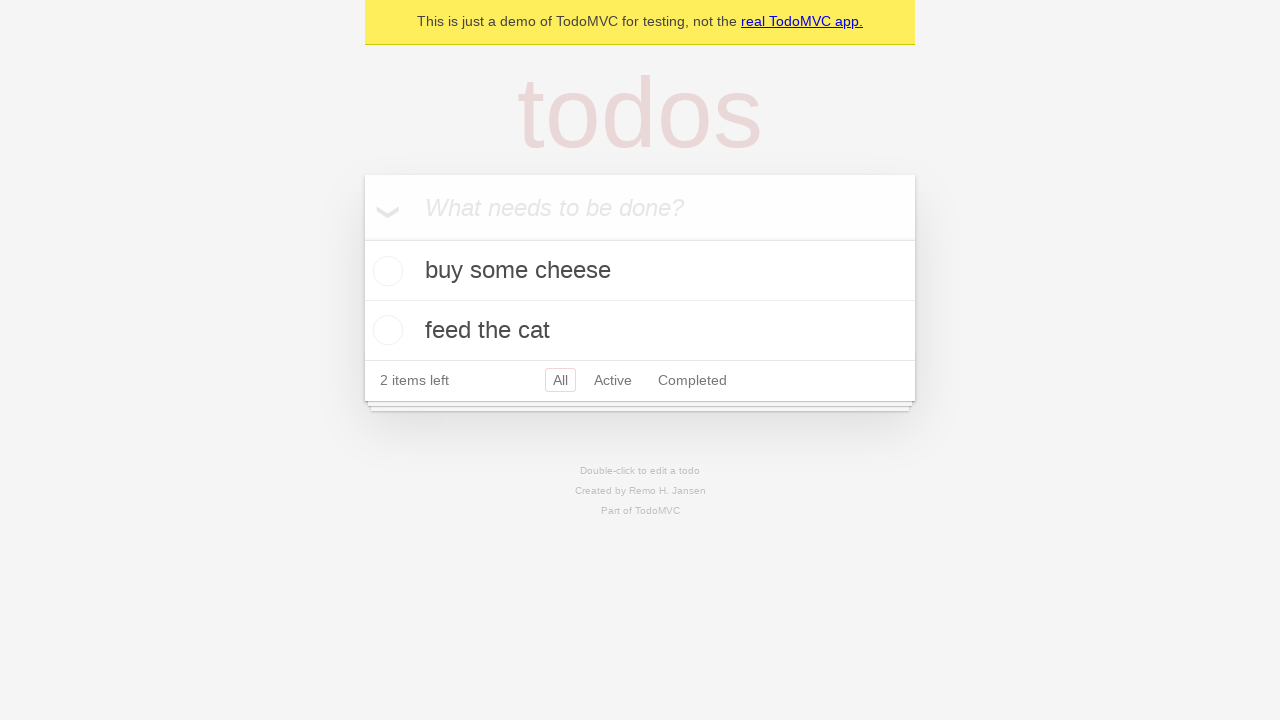

Filled todo input with 'book a doctors appointment' on internal:attr=[placeholder="What needs to be done?"i]
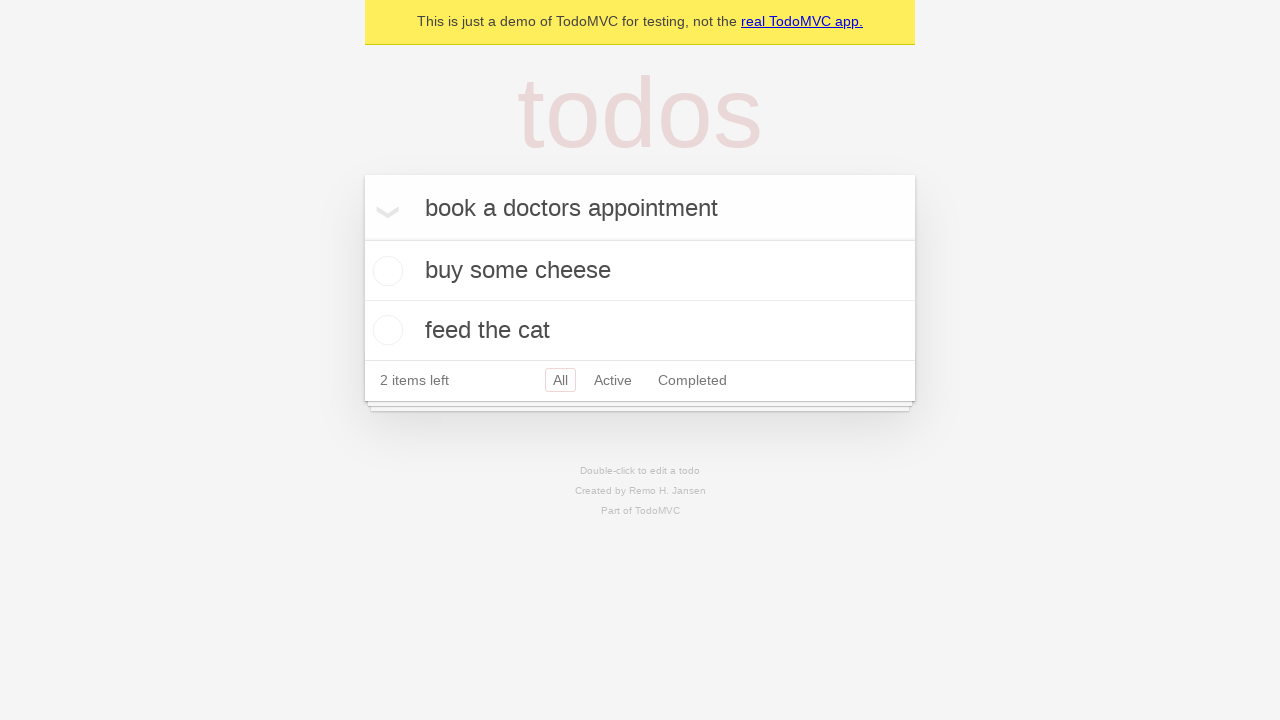

Pressed Enter to create third todo on internal:attr=[placeholder="What needs to be done?"i]
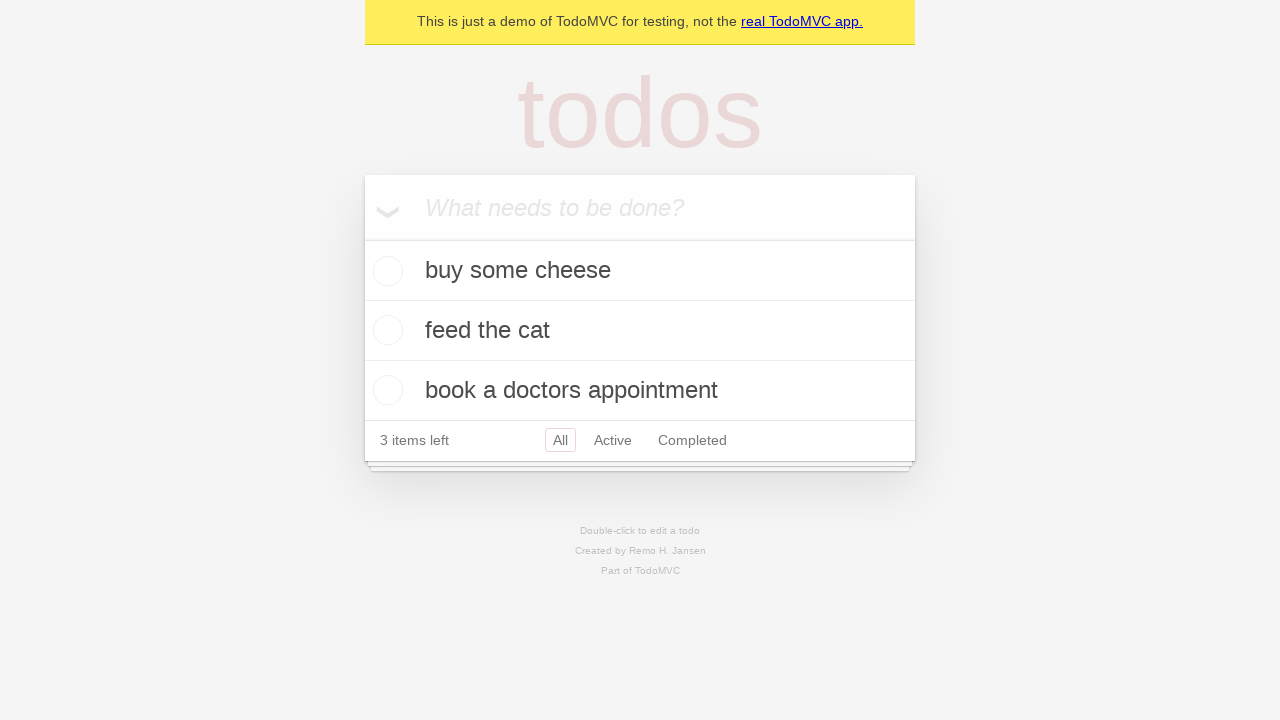

Double-clicked second todo item to enter edit mode at (640, 331) on internal:testid=[data-testid="todo-item"s] >> nth=1
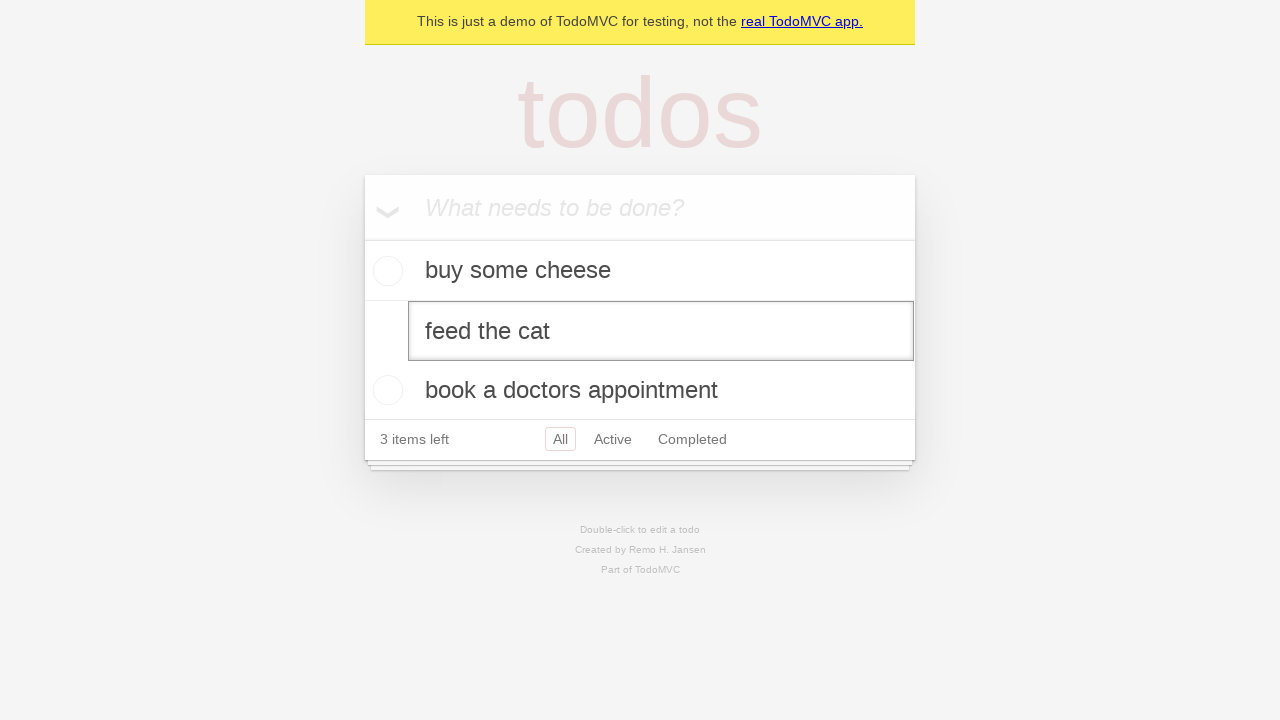

Changed todo text to 'buy some sausages' on internal:testid=[data-testid="todo-item"s] >> nth=1 >> internal:role=textbox[nam
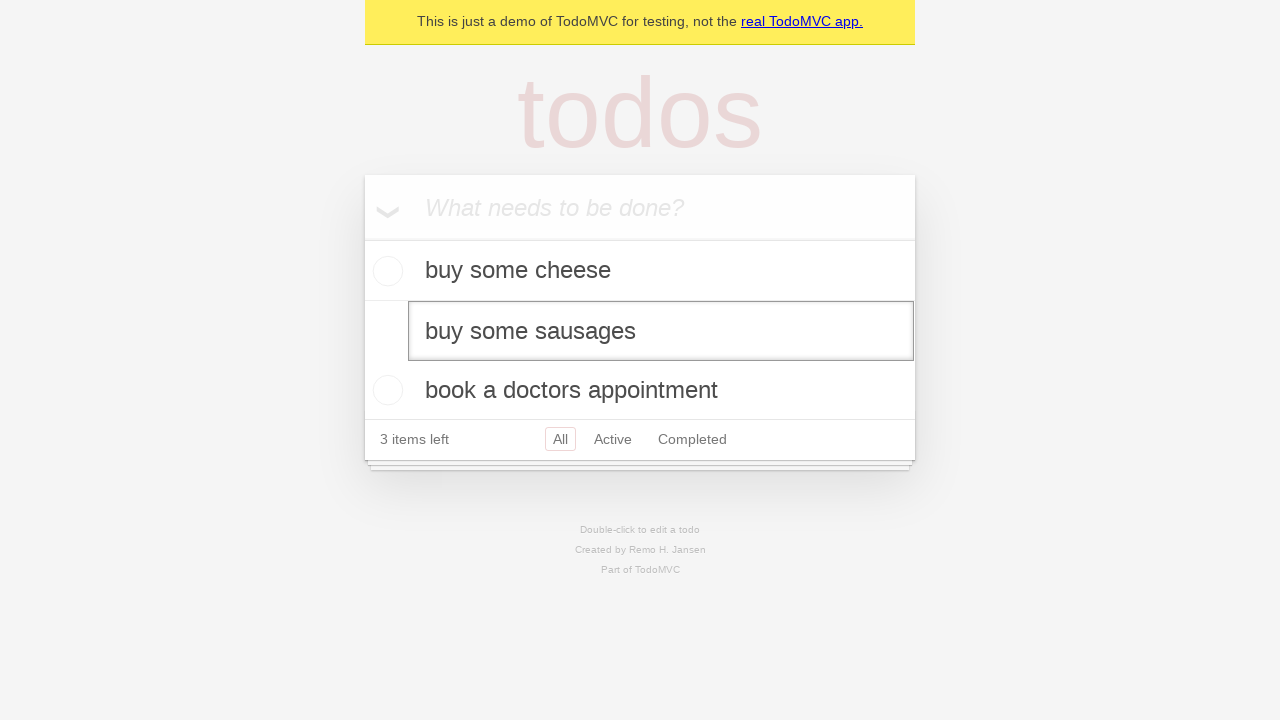

Pressed Enter to save edited todo item on internal:testid=[data-testid="todo-item"s] >> nth=1 >> internal:role=textbox[nam
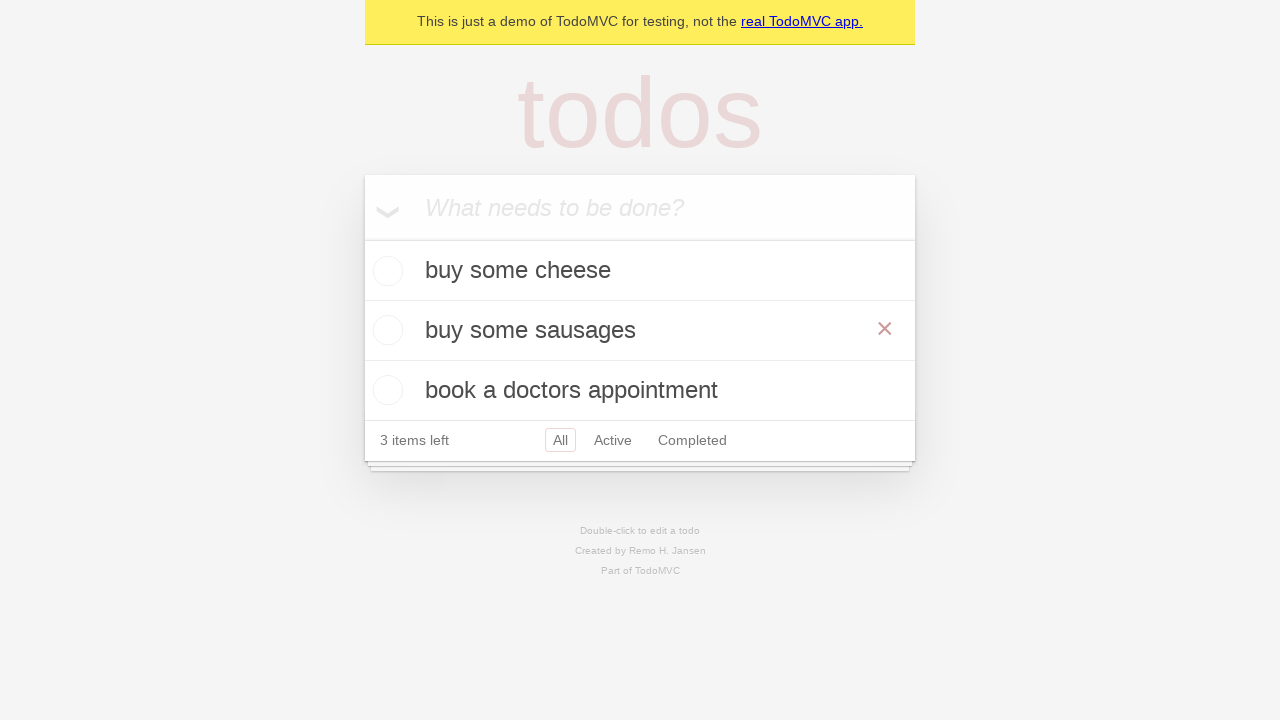

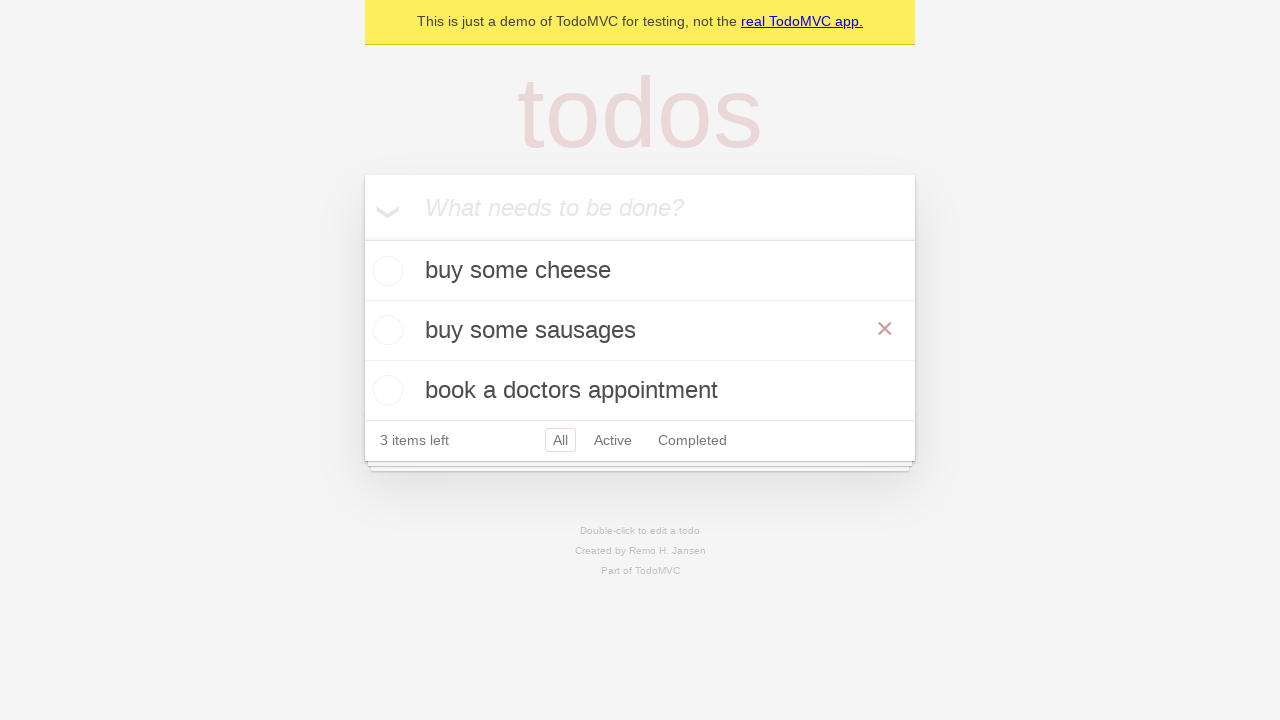